Tests that the footer element is present and visible on the website by checking for the footer tag and specific footer class

Starting URL: https://only.digital

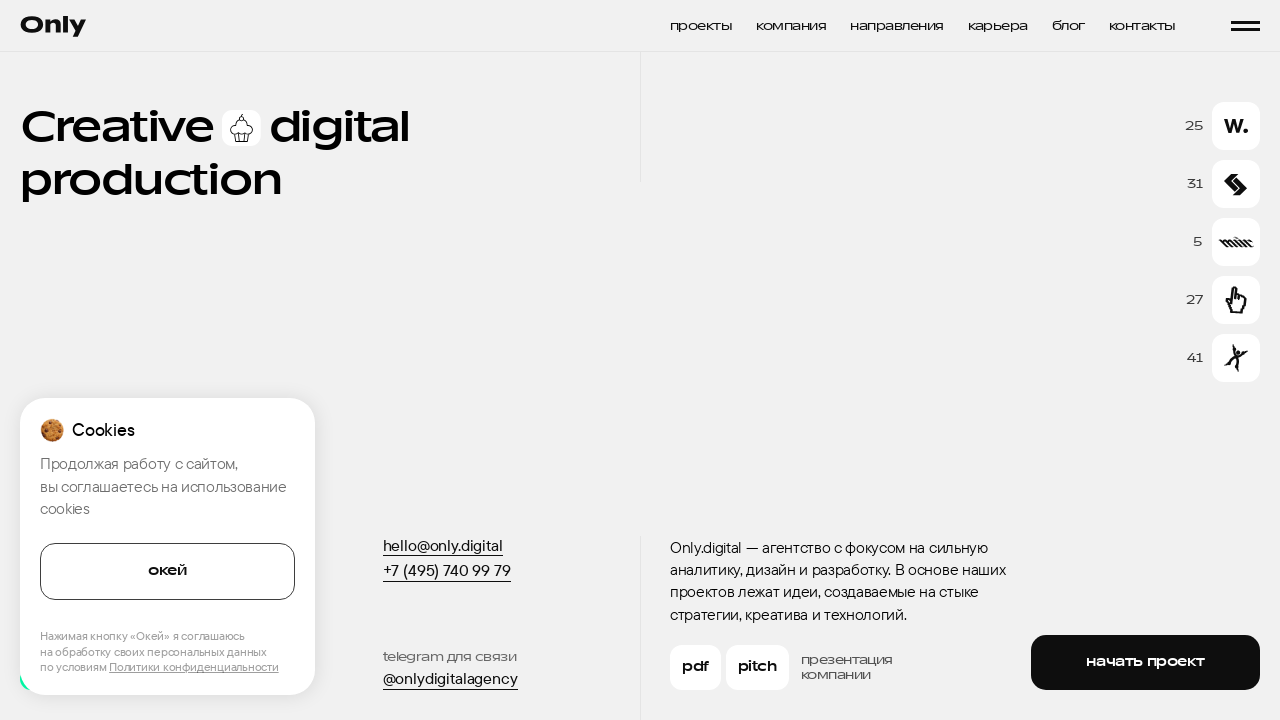

Navigated to https://only.digital
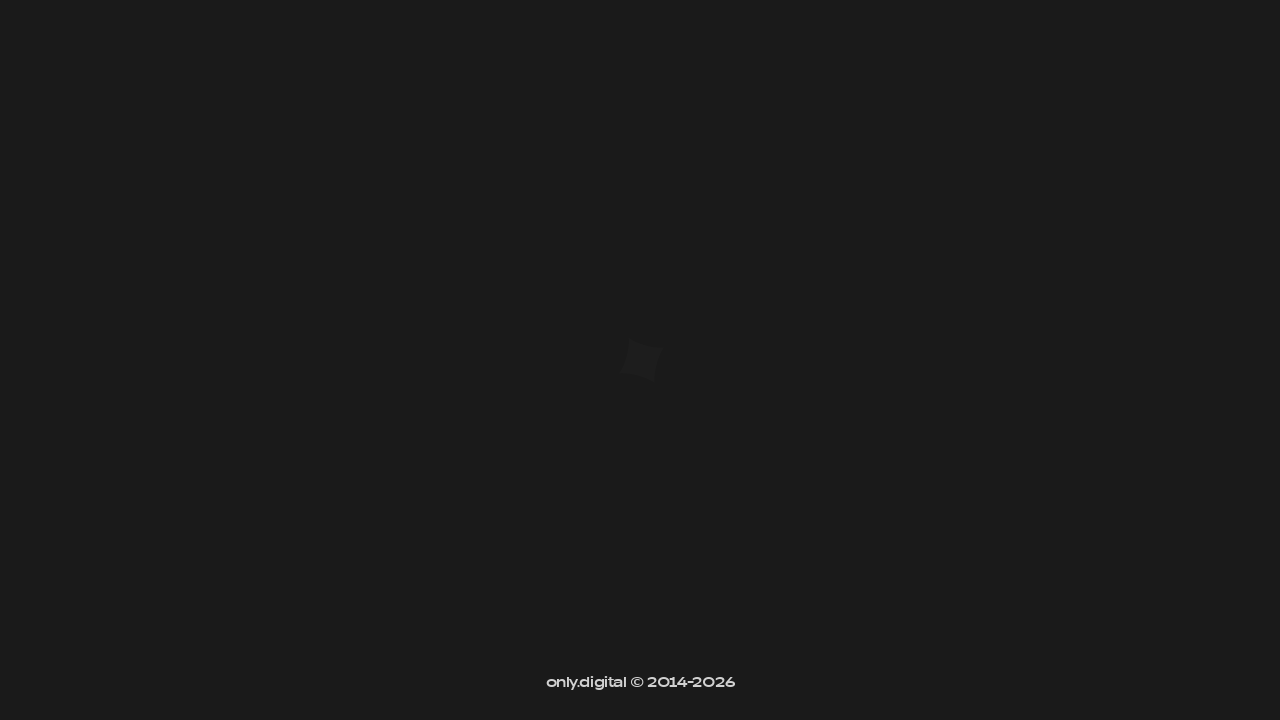

Located footer element
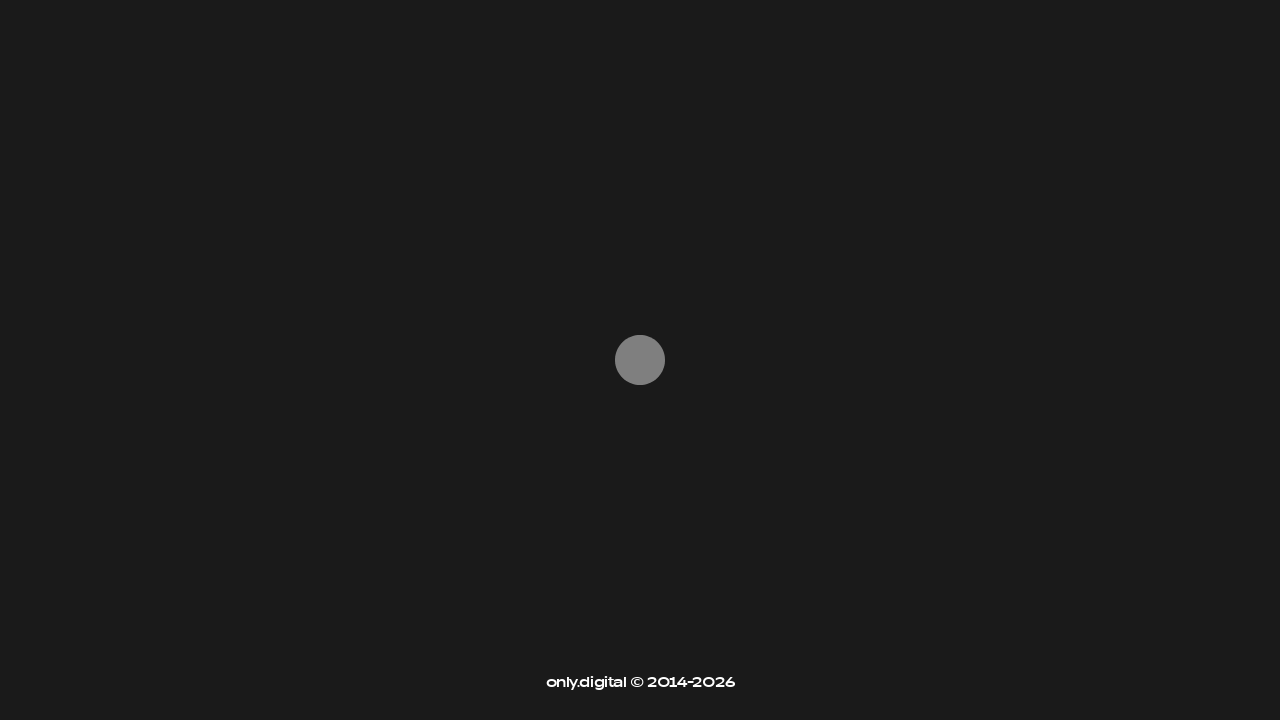

Verified footer element exists
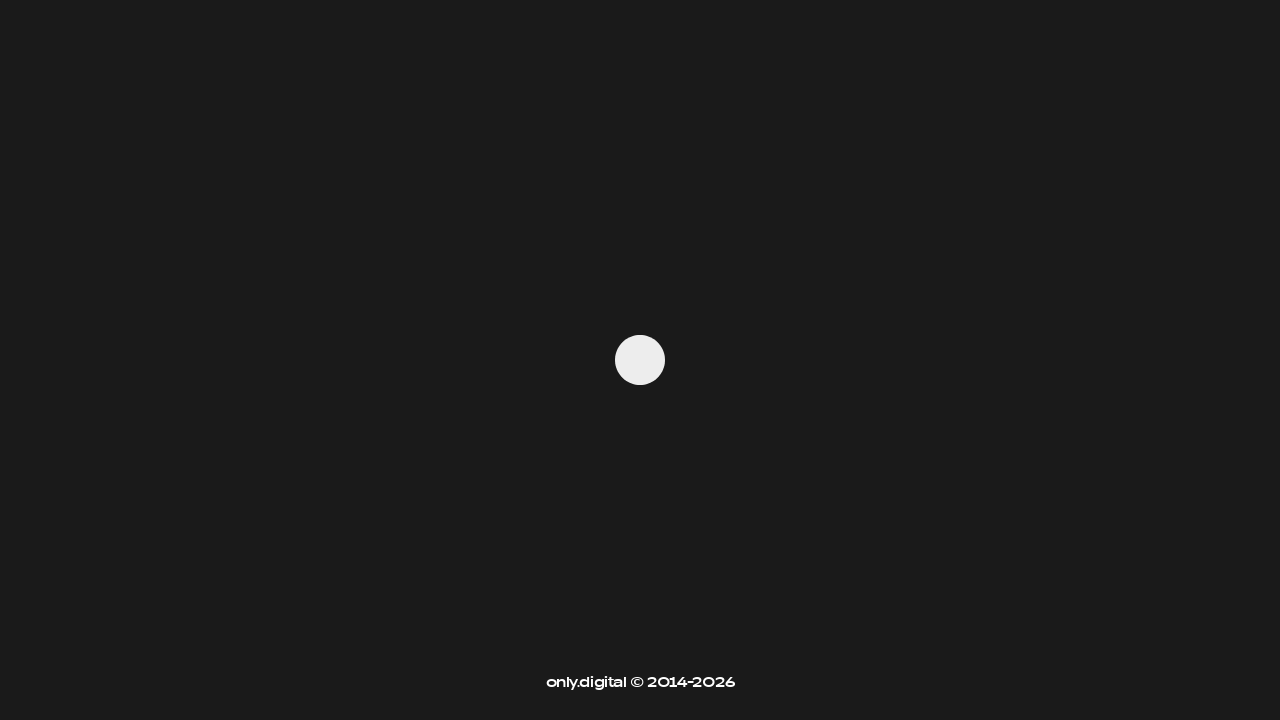

Located footer with class 'Footer_root___6Q28'
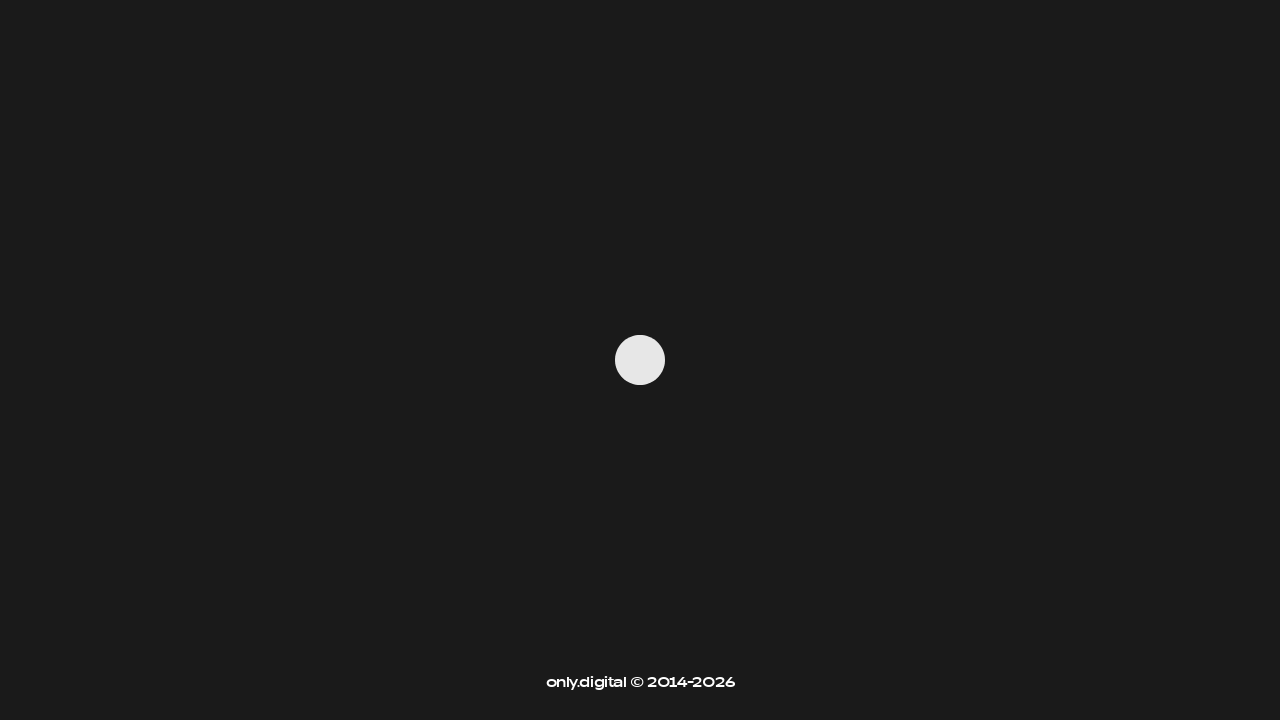

Verified footer with specific class is visible
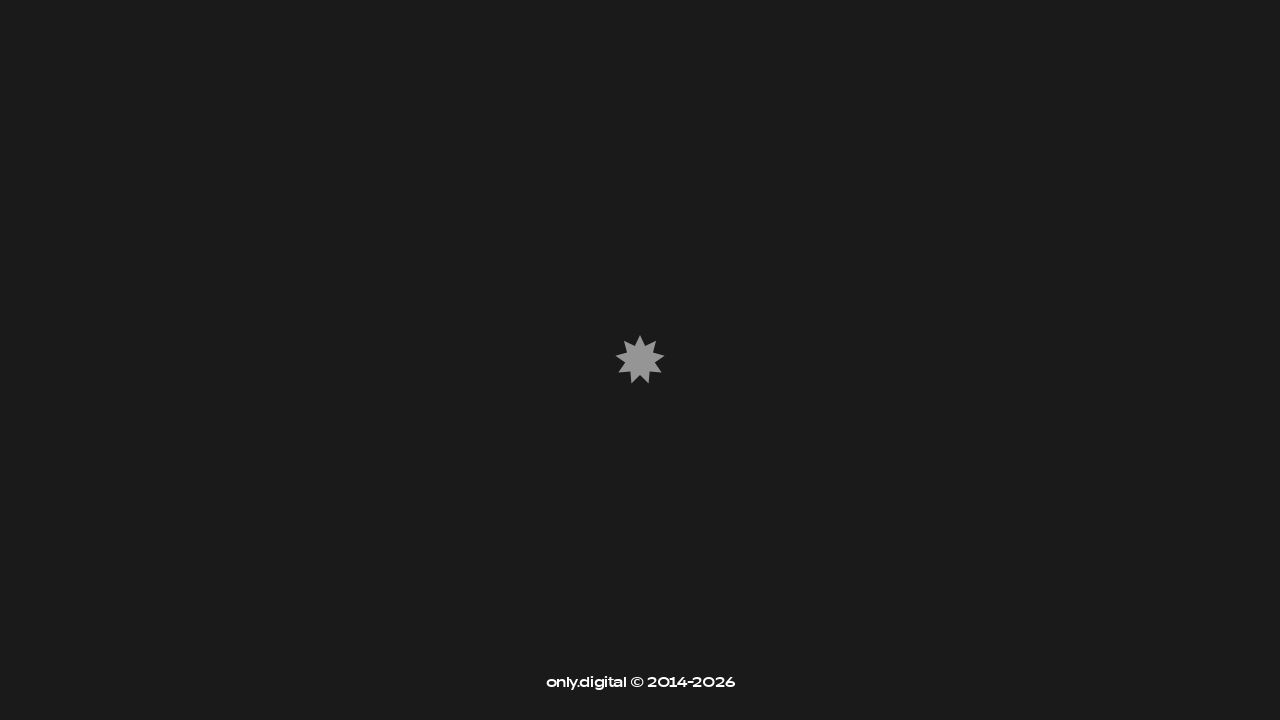

Located footer tag for visibility check
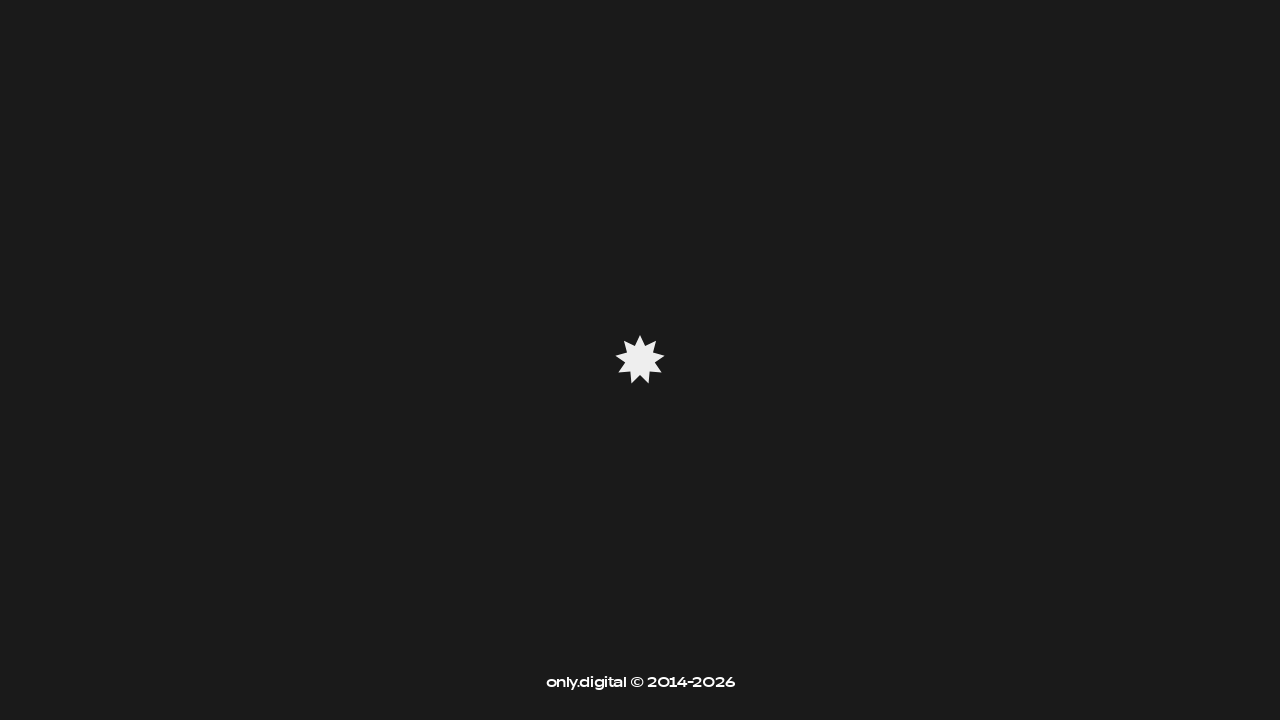

Verified footer tag is visible
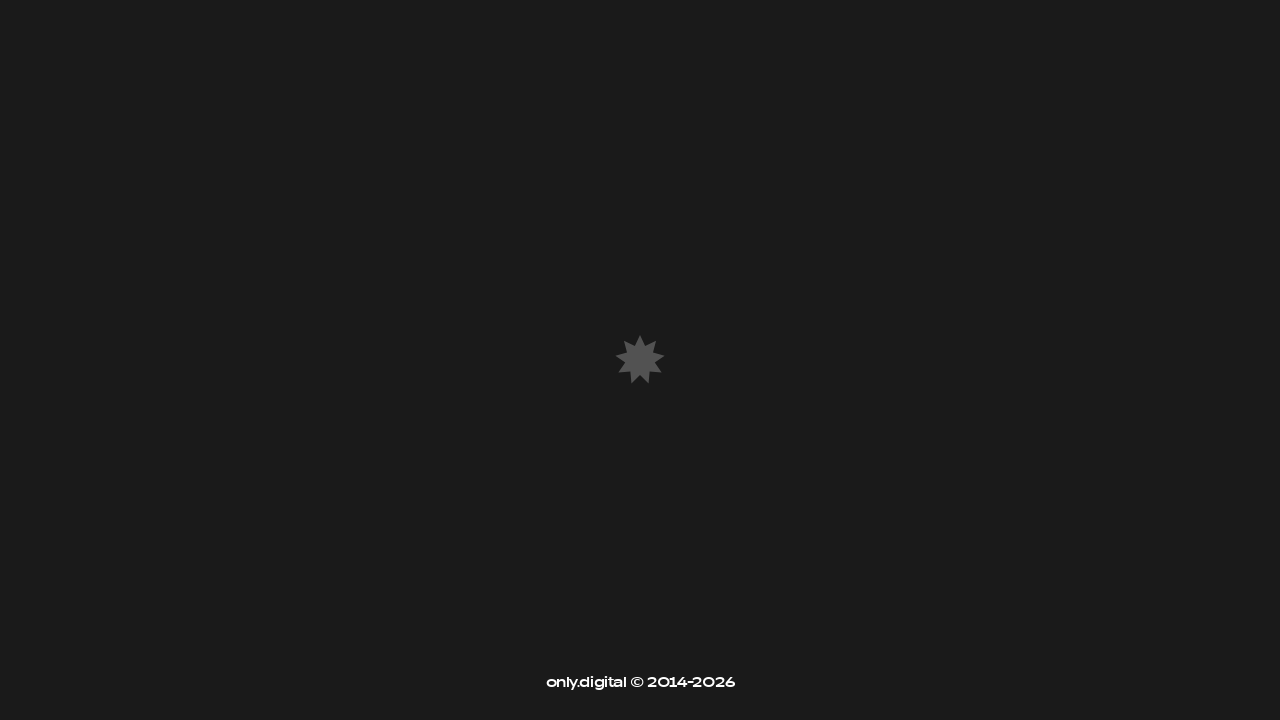

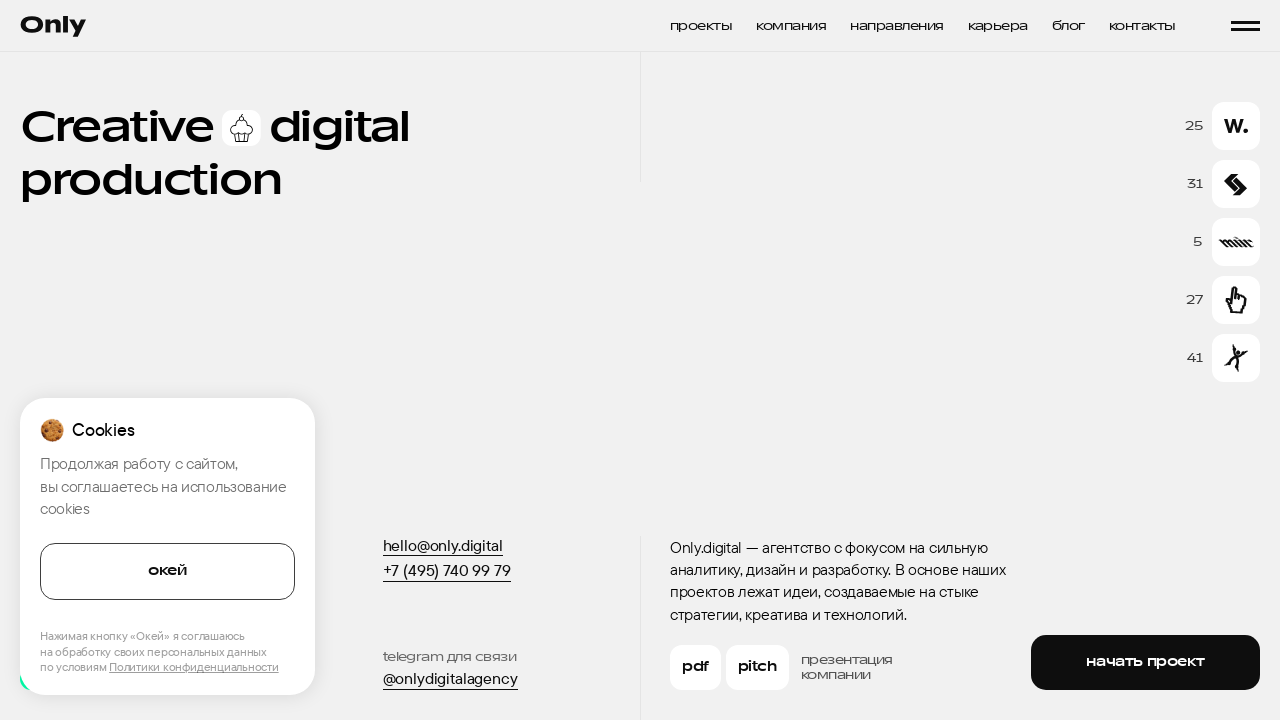